Tests filling a name input field on a practice automation page by entering a name value

Starting URL: https://codenboxautomationlab.com/practice/

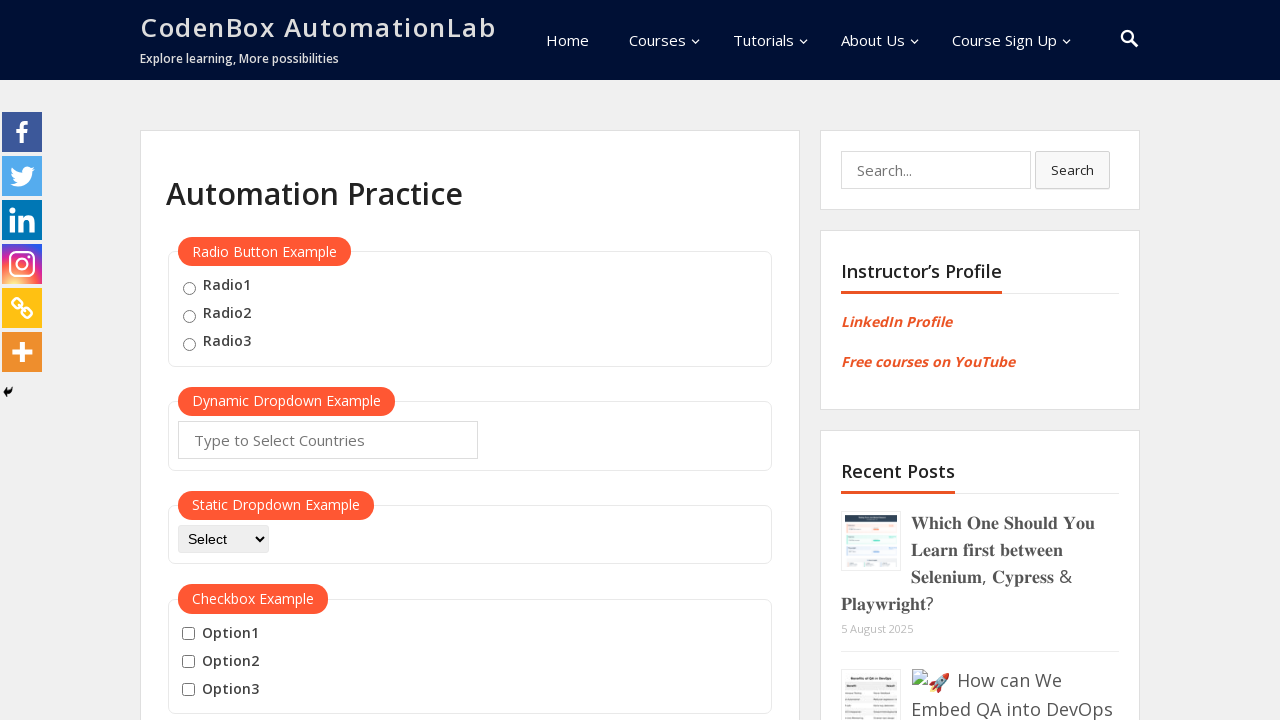

Filled name input field with 'Rakesh' on input#name
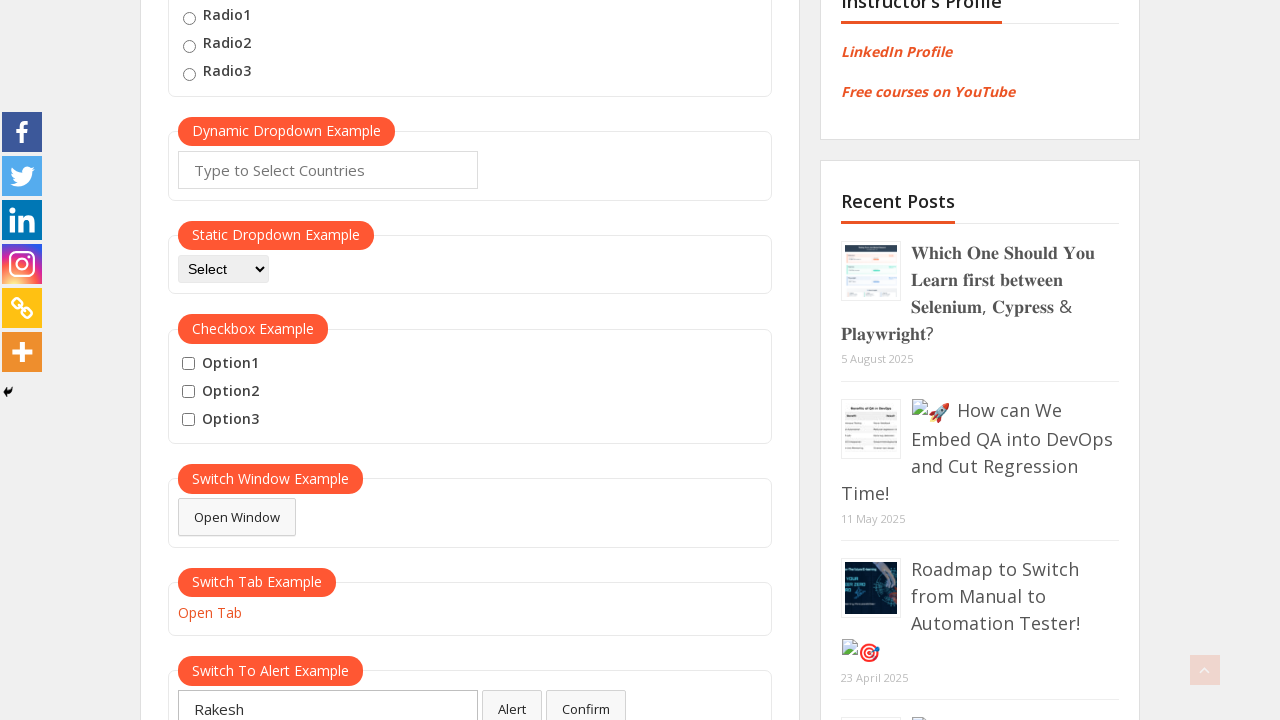

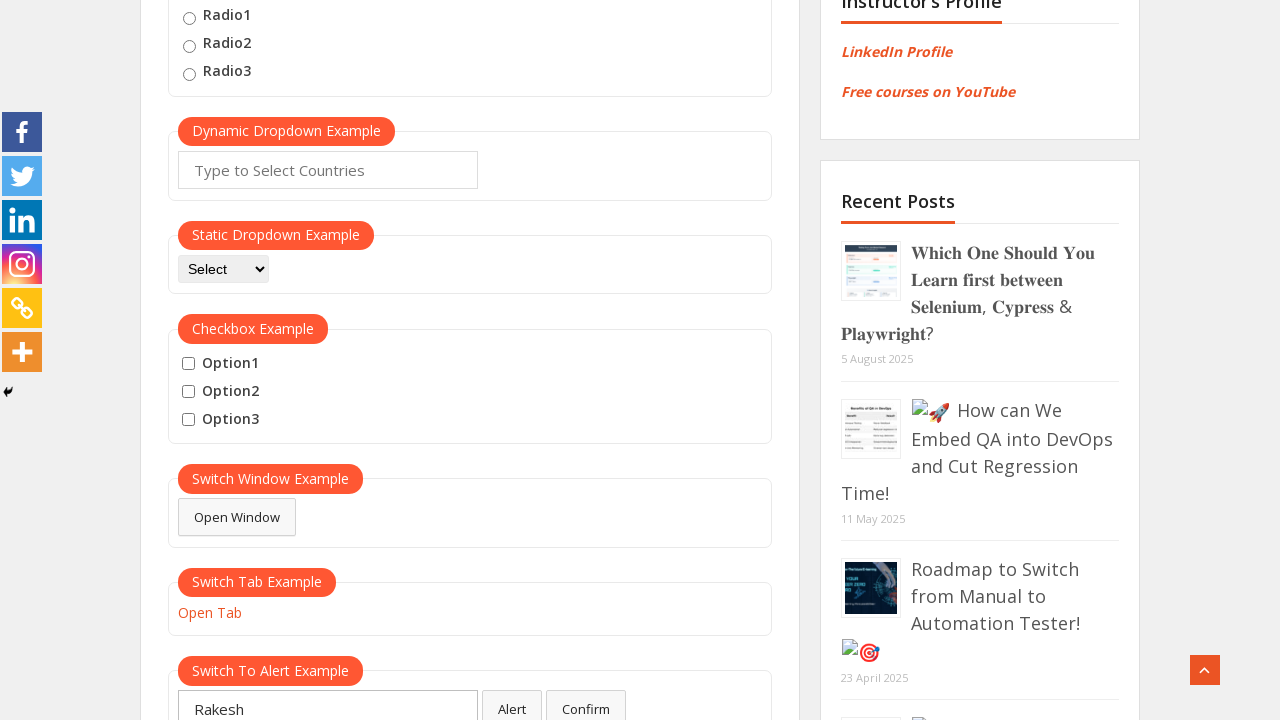